Tests autocomplete functionality by typing "uni" in the search box, selecting "United Kingdom" from the suggestions, clicking submit, and verifying the result contains the selected country.

Starting URL: https://testcenter.techproeducation.com/index.php?page=autocomplete

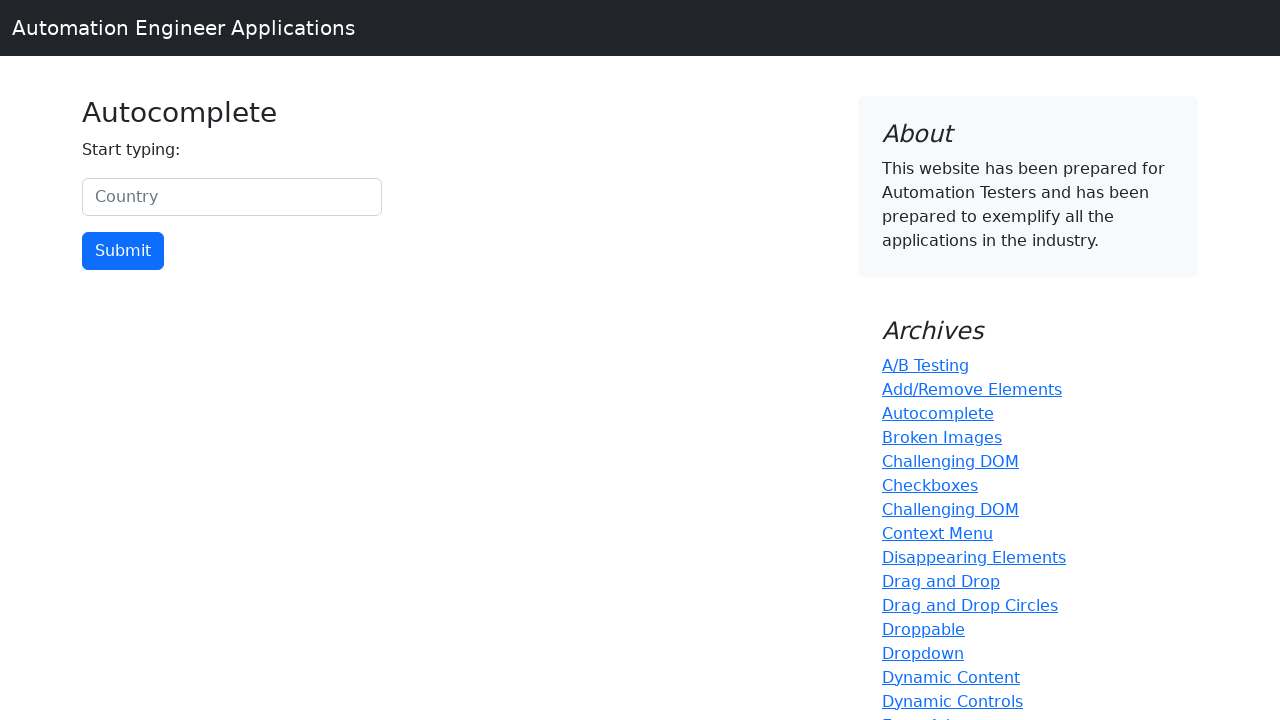

Typed 'uni' in the search box to trigger autocomplete on #myCountry
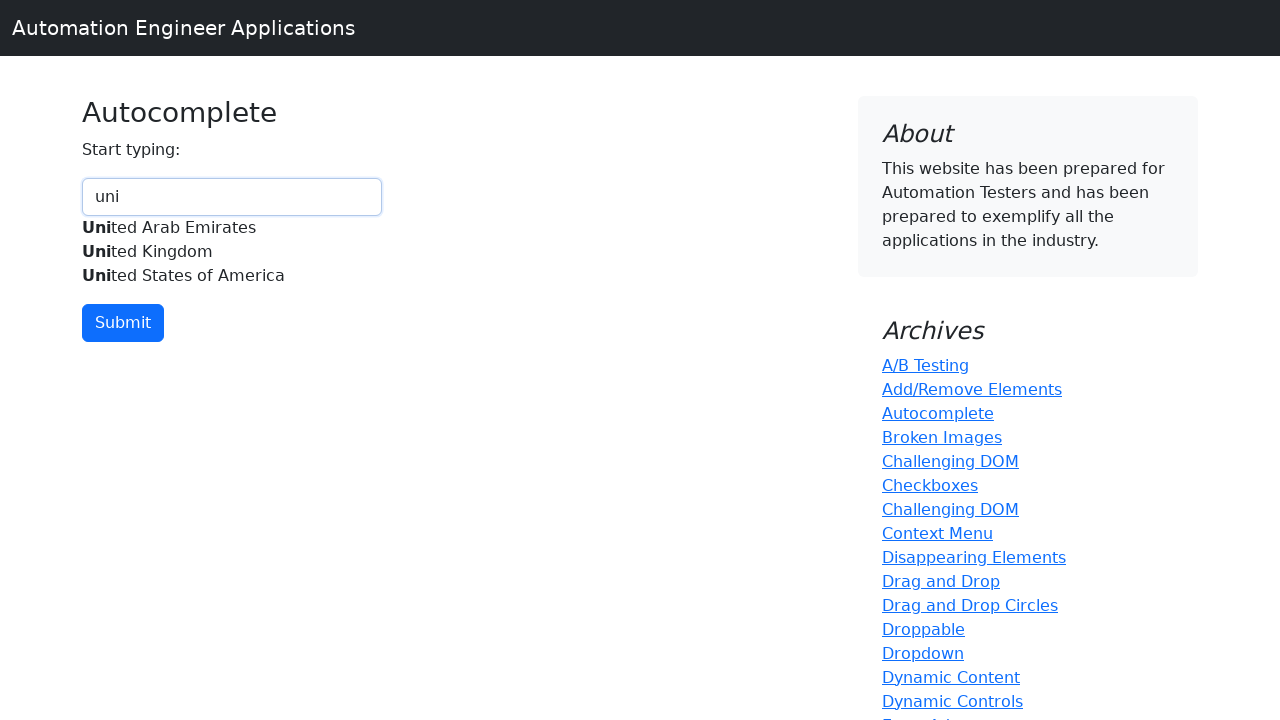

Autocomplete suggestions appeared with United Kingdom option
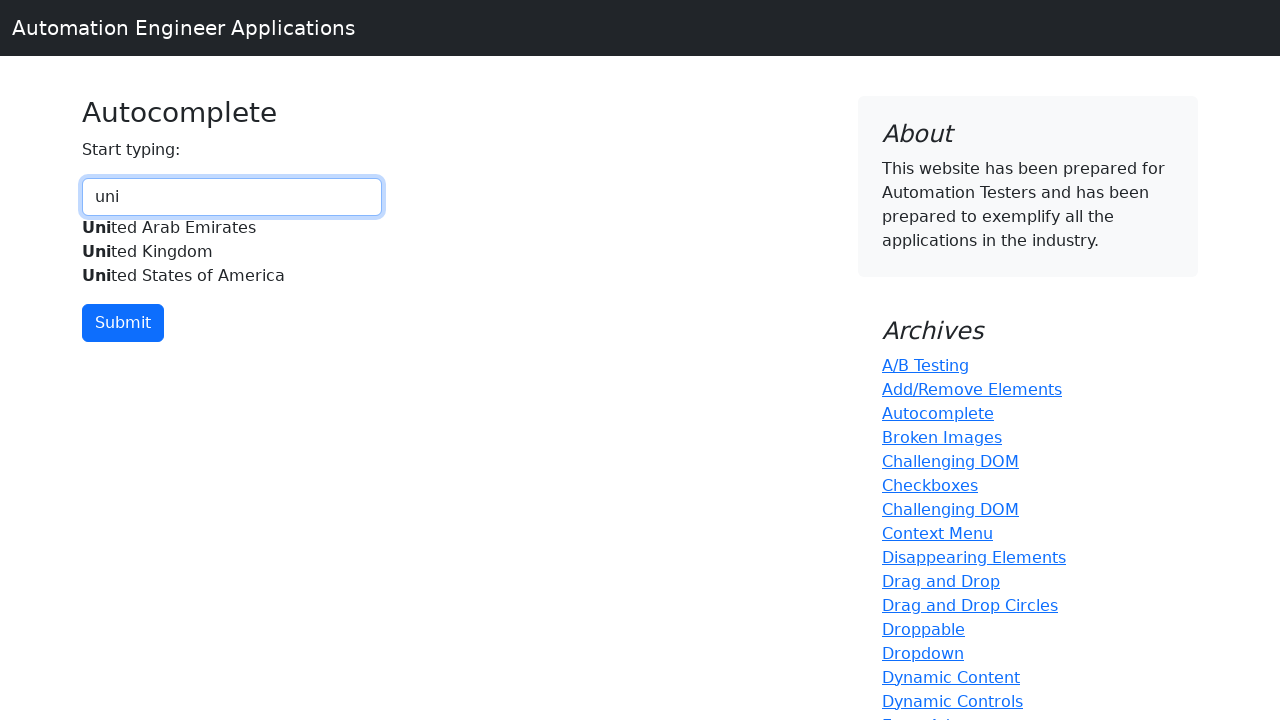

Selected 'United Kingdom' from the autocomplete suggestions at (232, 252) on xpath=//div[@id='myCountryautocomplete-list']//*[.='United Kingdom']
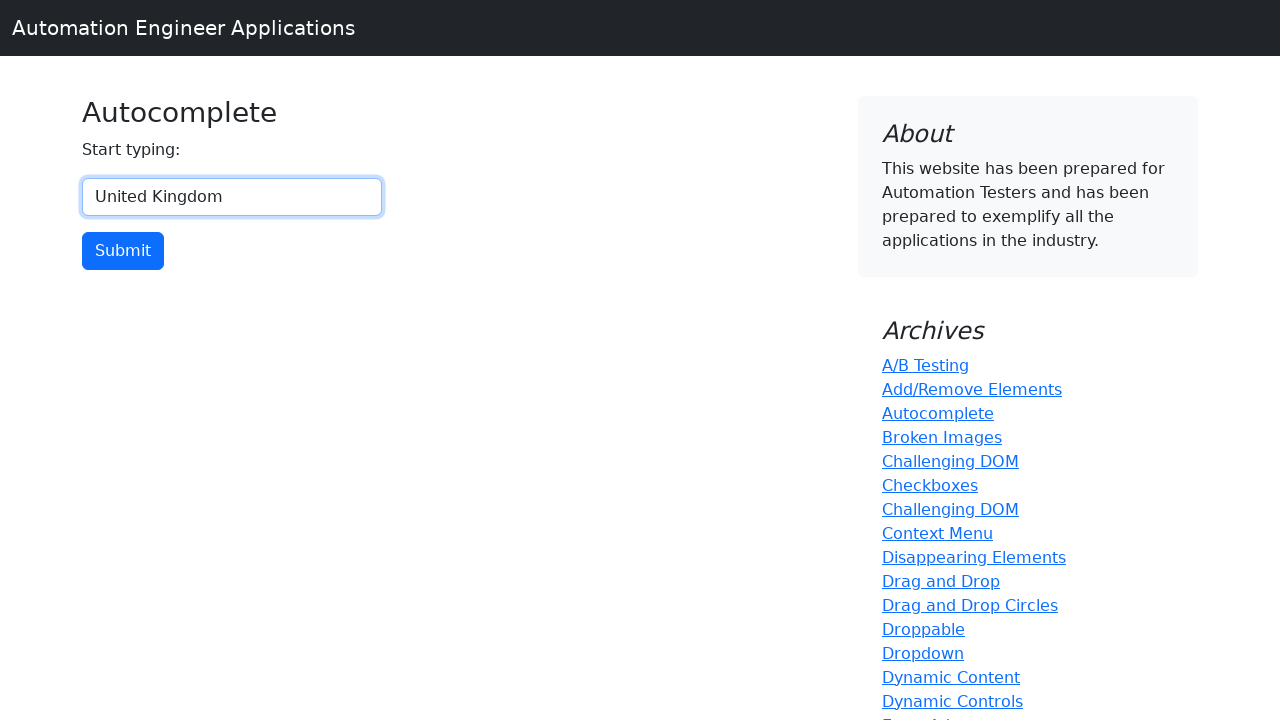

Clicked the submit button at (123, 251) on input[type='button']
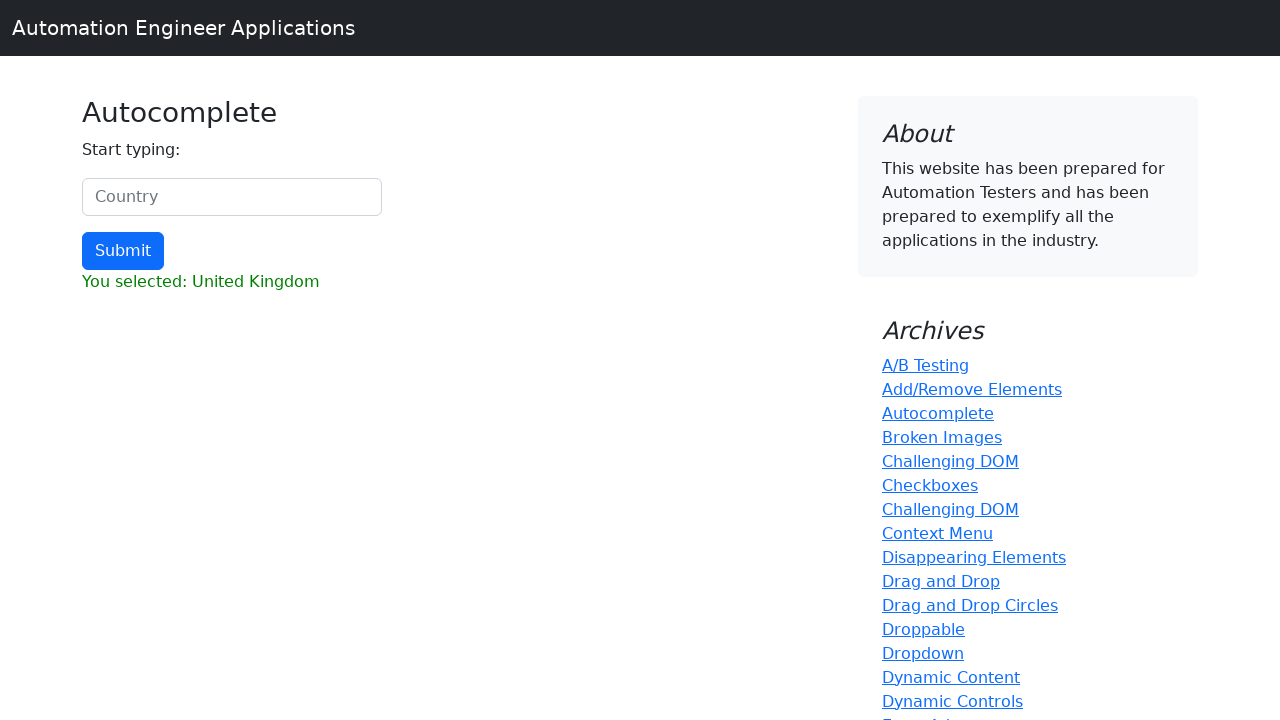

Result section loaded
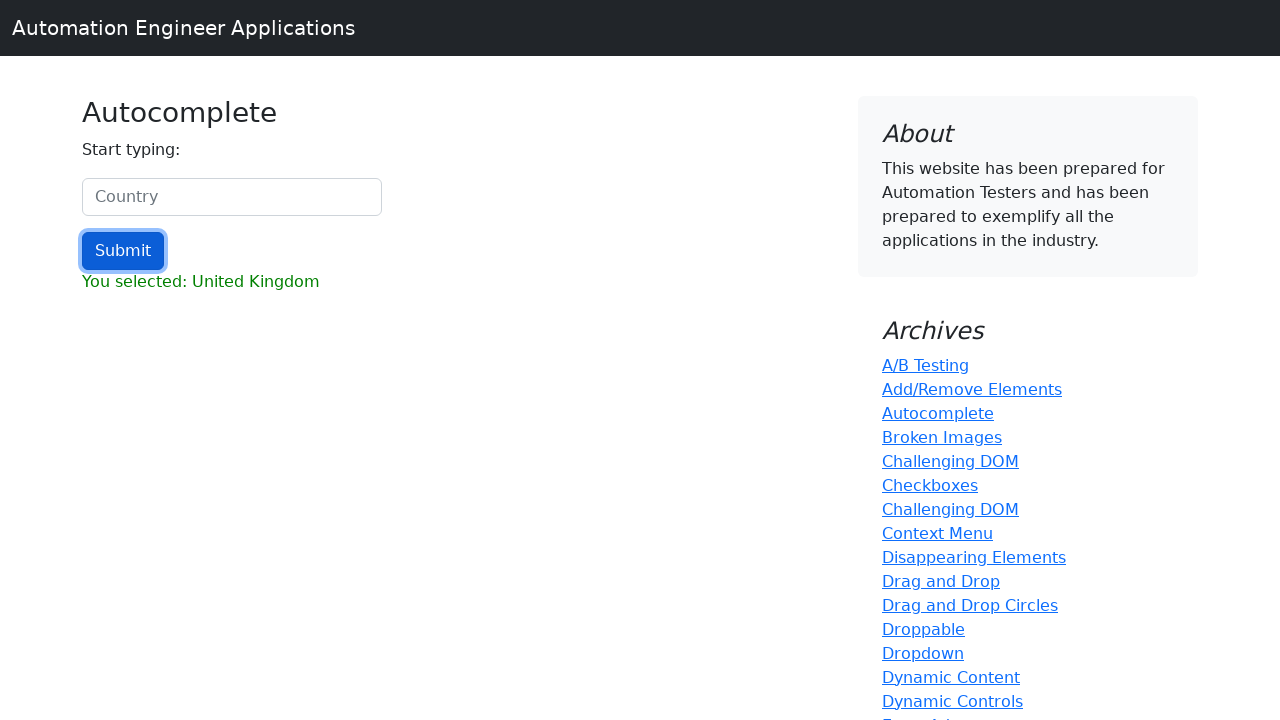

Retrieved result text content
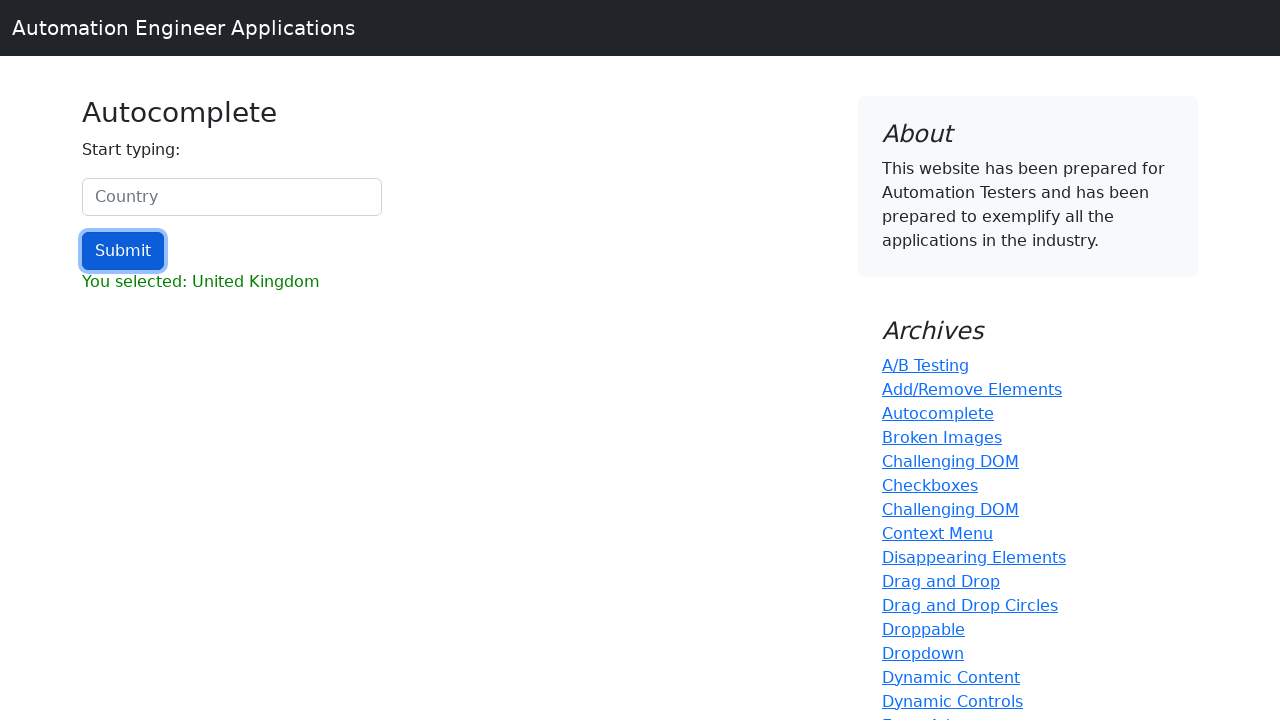

Verified that result contains 'United Kingdom'
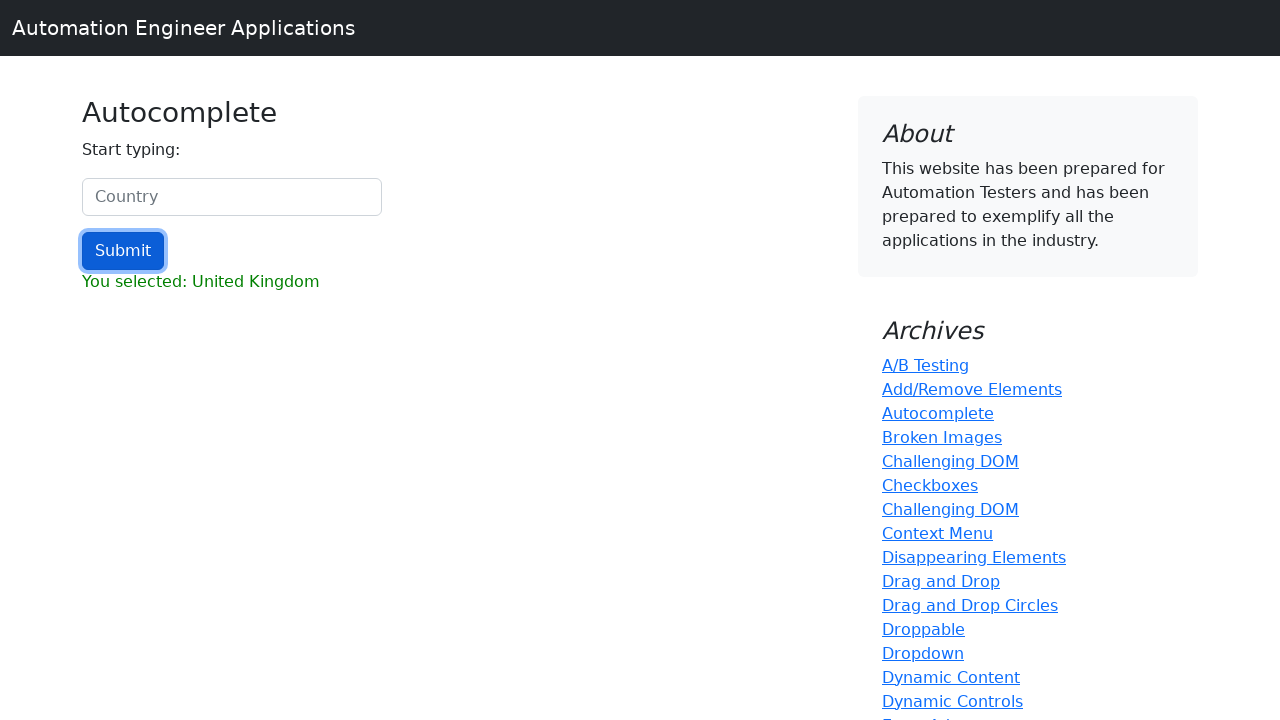

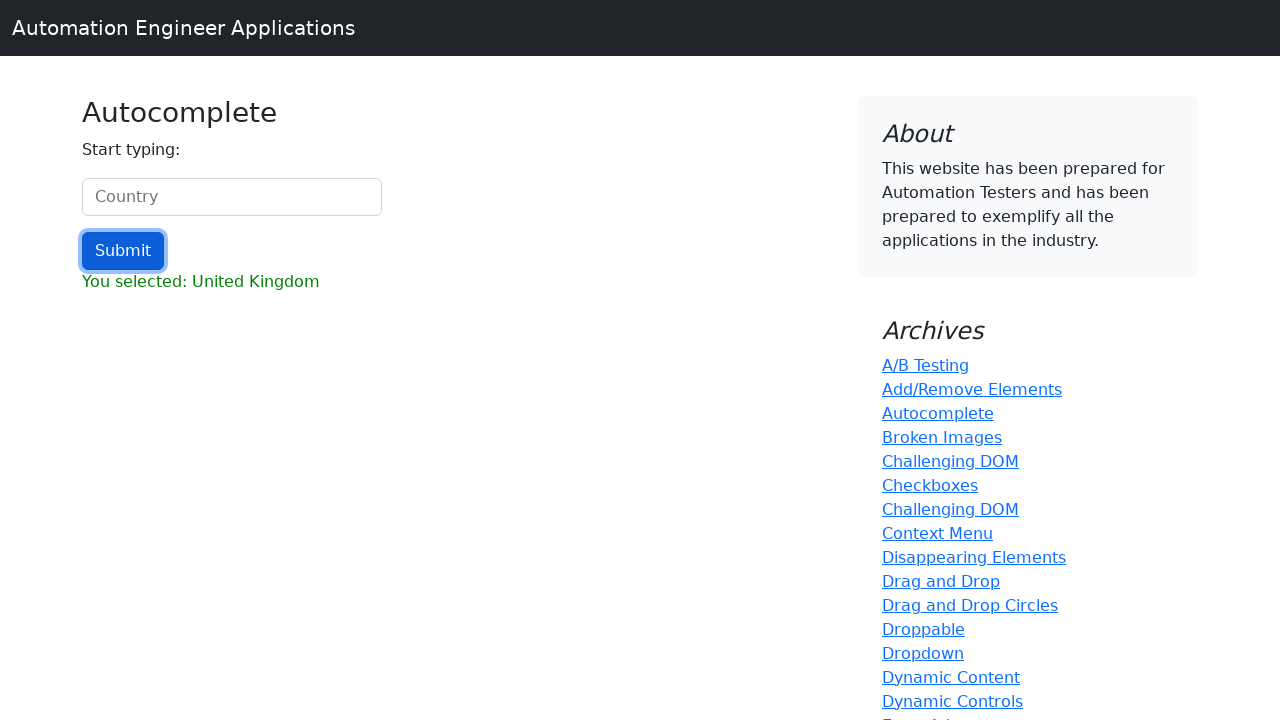